Tests user registration by clicking sign up, filling in username and password, and submitting the registration form

Starting URL: https://www.demoblaze.com/index.html

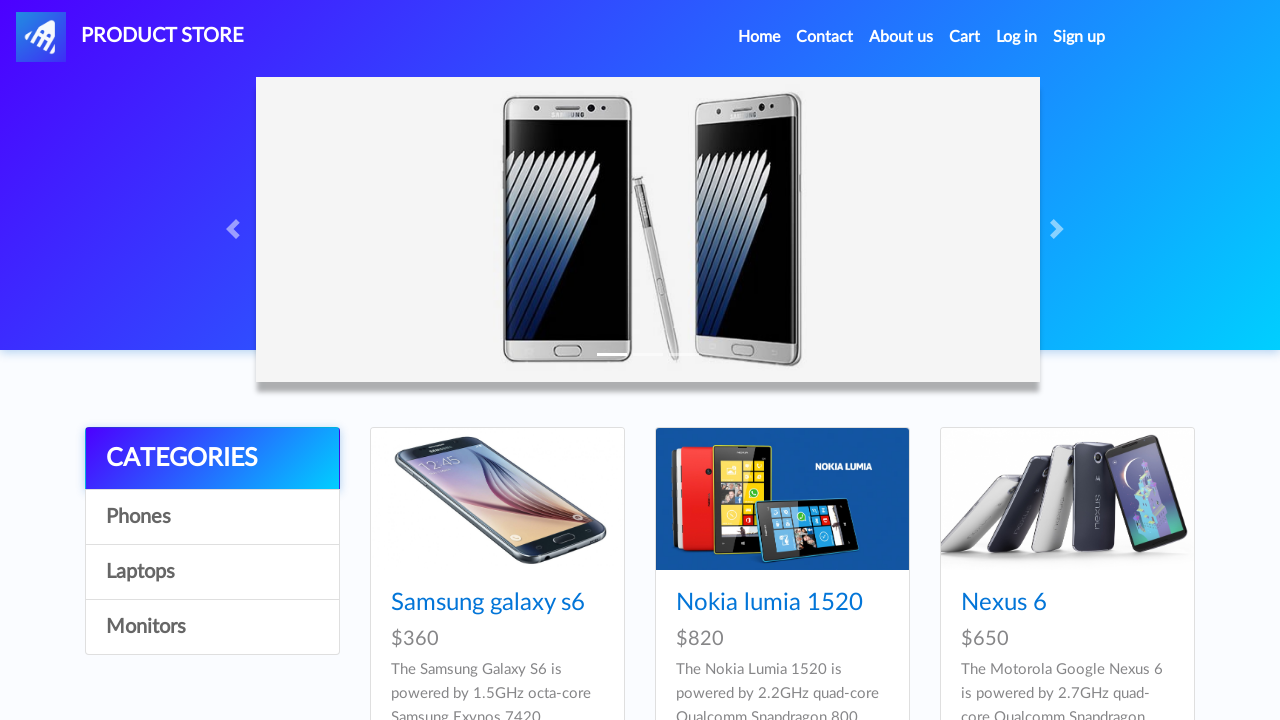

Clicked Sign Up button at (1079, 37) on xpath=//a[@id='signin2']
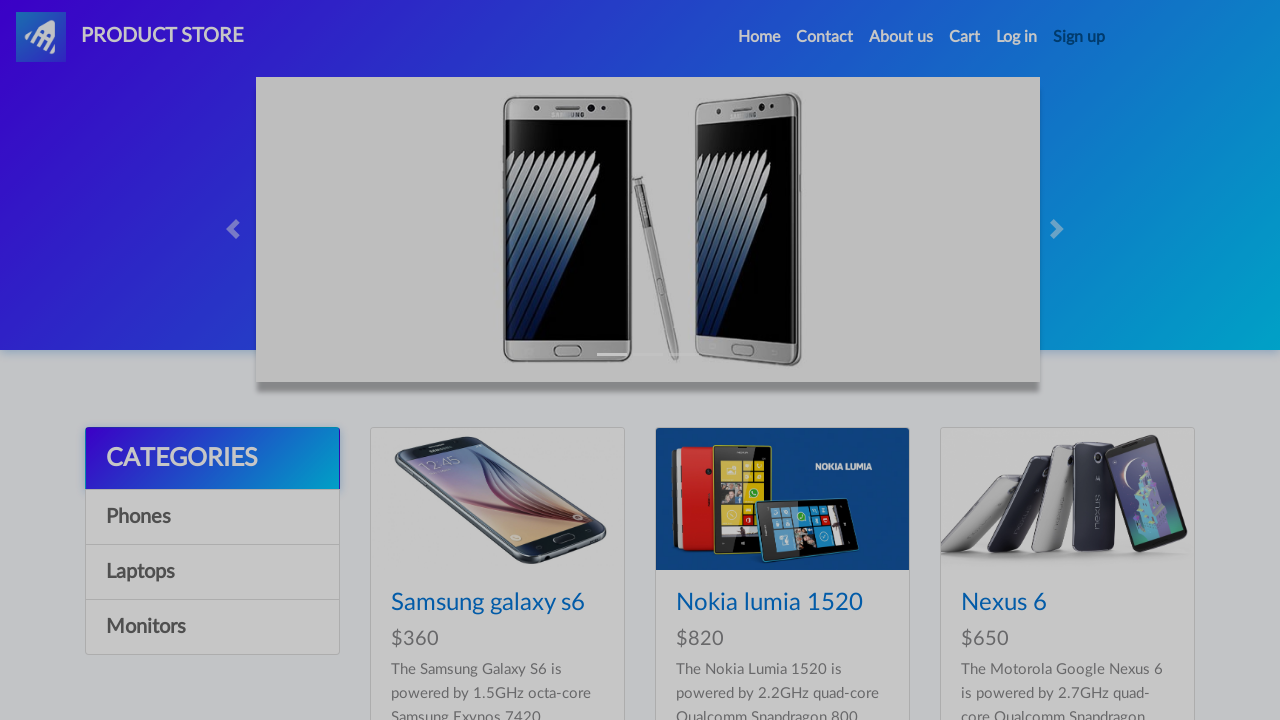

Registration modal appeared with username field visible
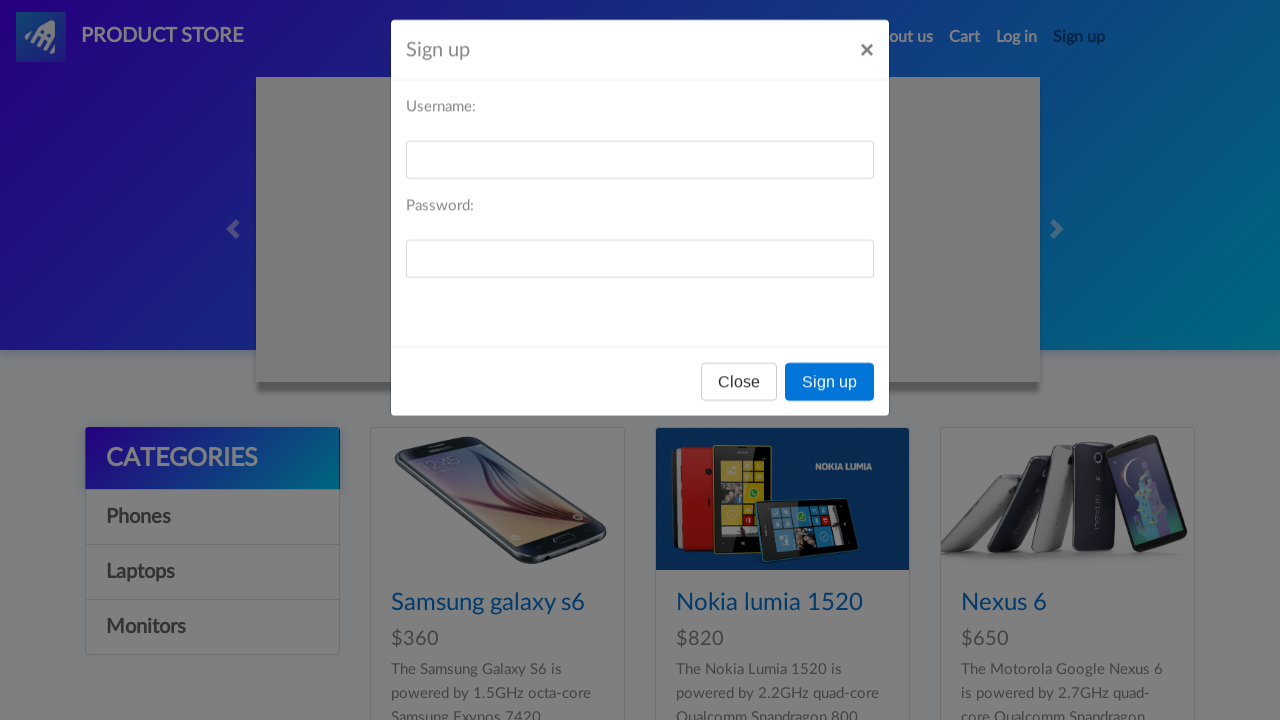

Filled username field with 'testuser387' on //input[@id='sign-username']
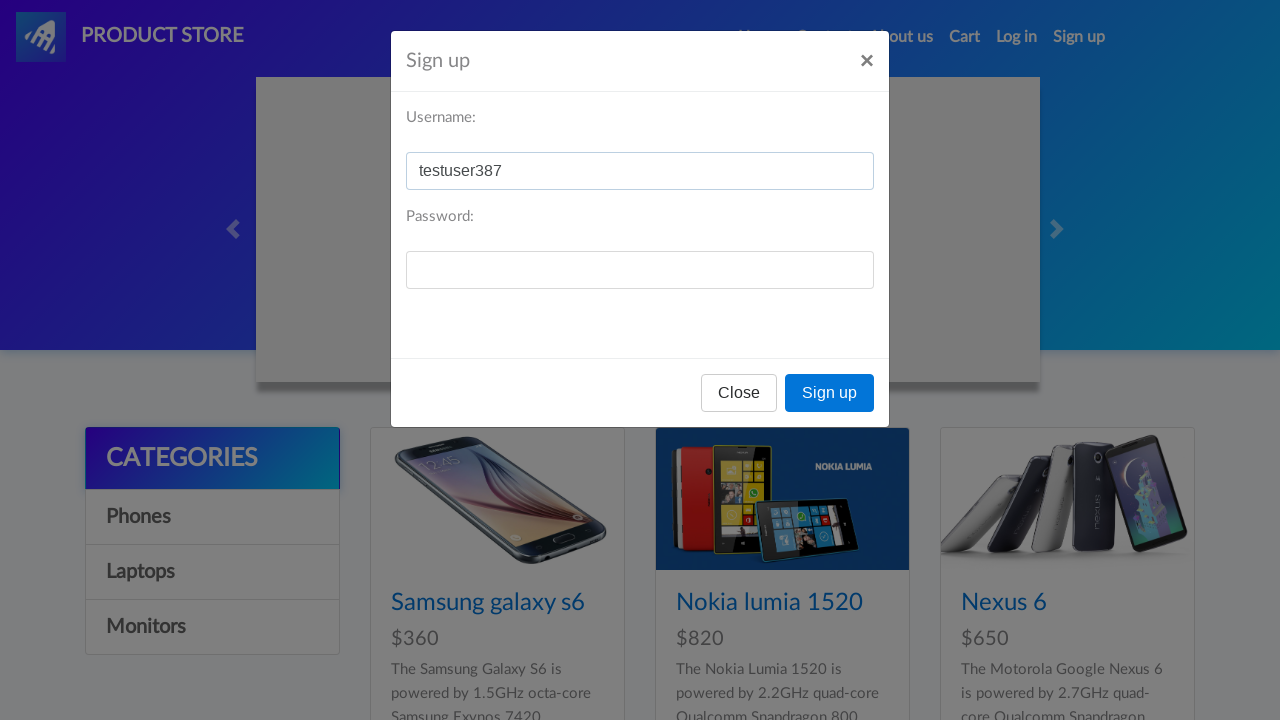

Filled password field with 'testpass123' on //input[@id='sign-password']
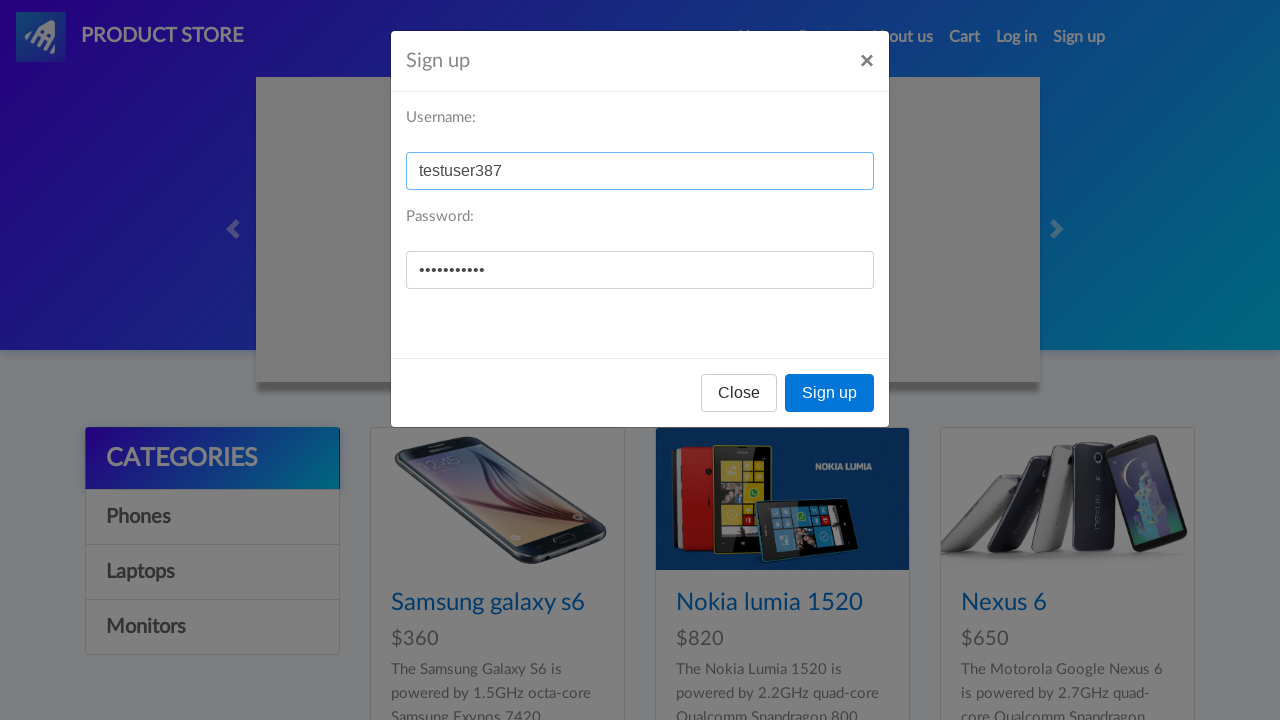

Clicked Sign up button to submit registration form at (830, 393) on xpath=//button[contains(text(),'Sign up')]
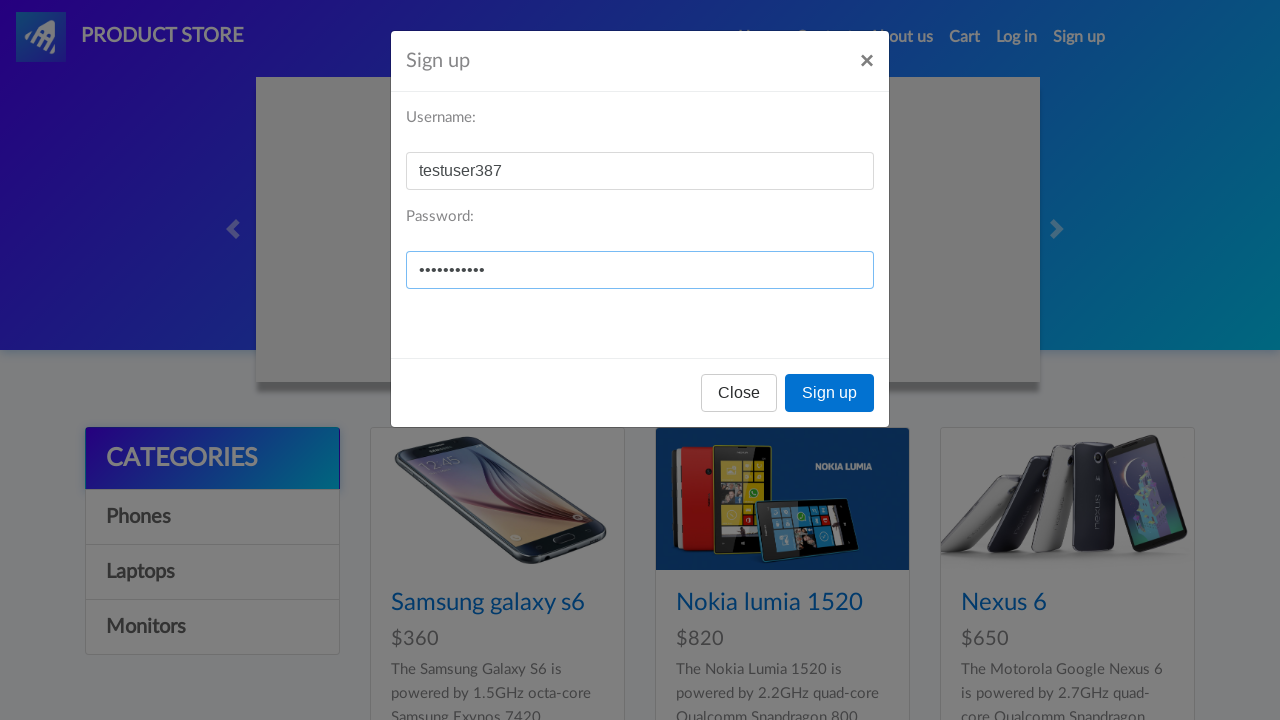

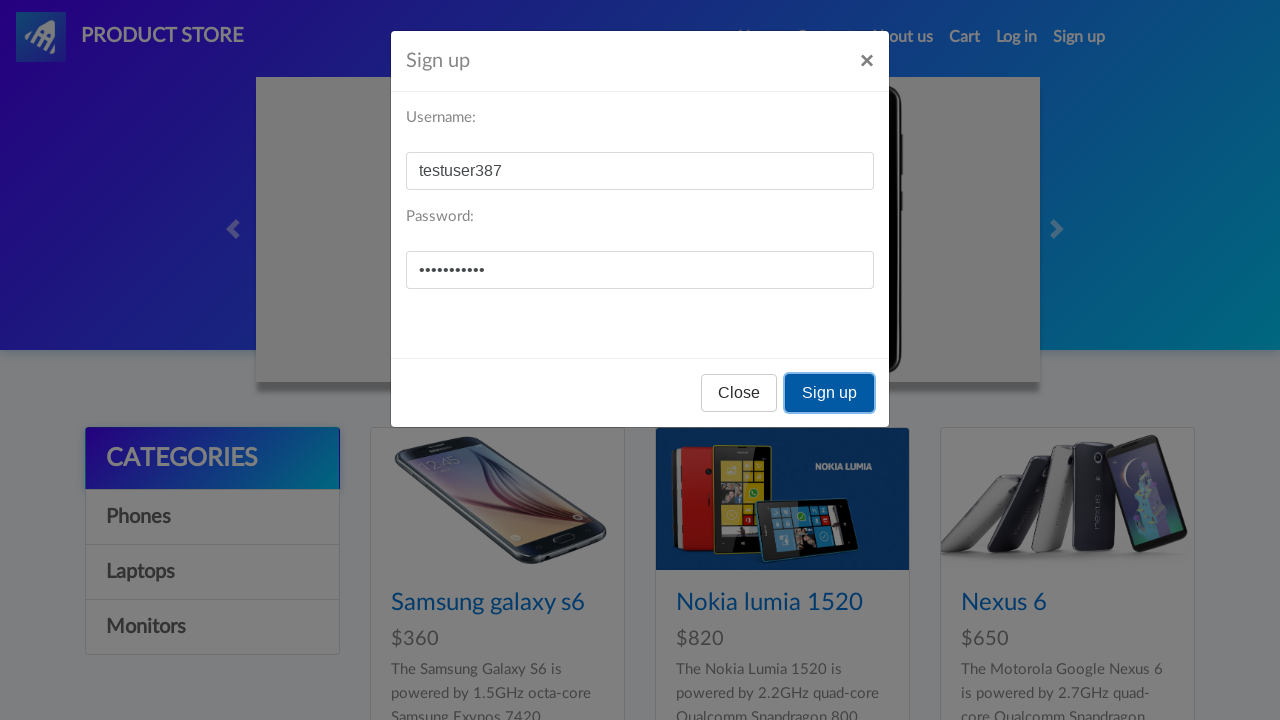